Navigates to Nykaa website and verifies the page loads successfully by maximizing the window and waiting for content.

Starting URL: https://www.nykaa.com/

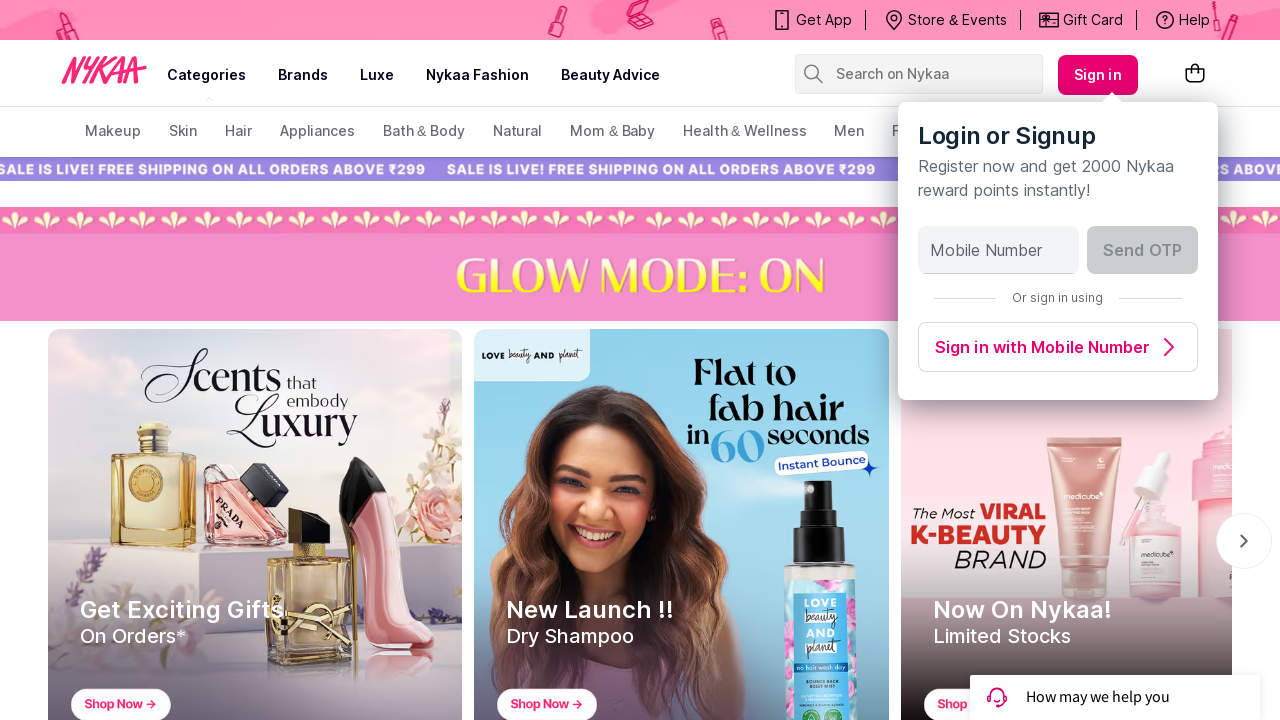

Set viewport size to 1920x1080 to maximize window
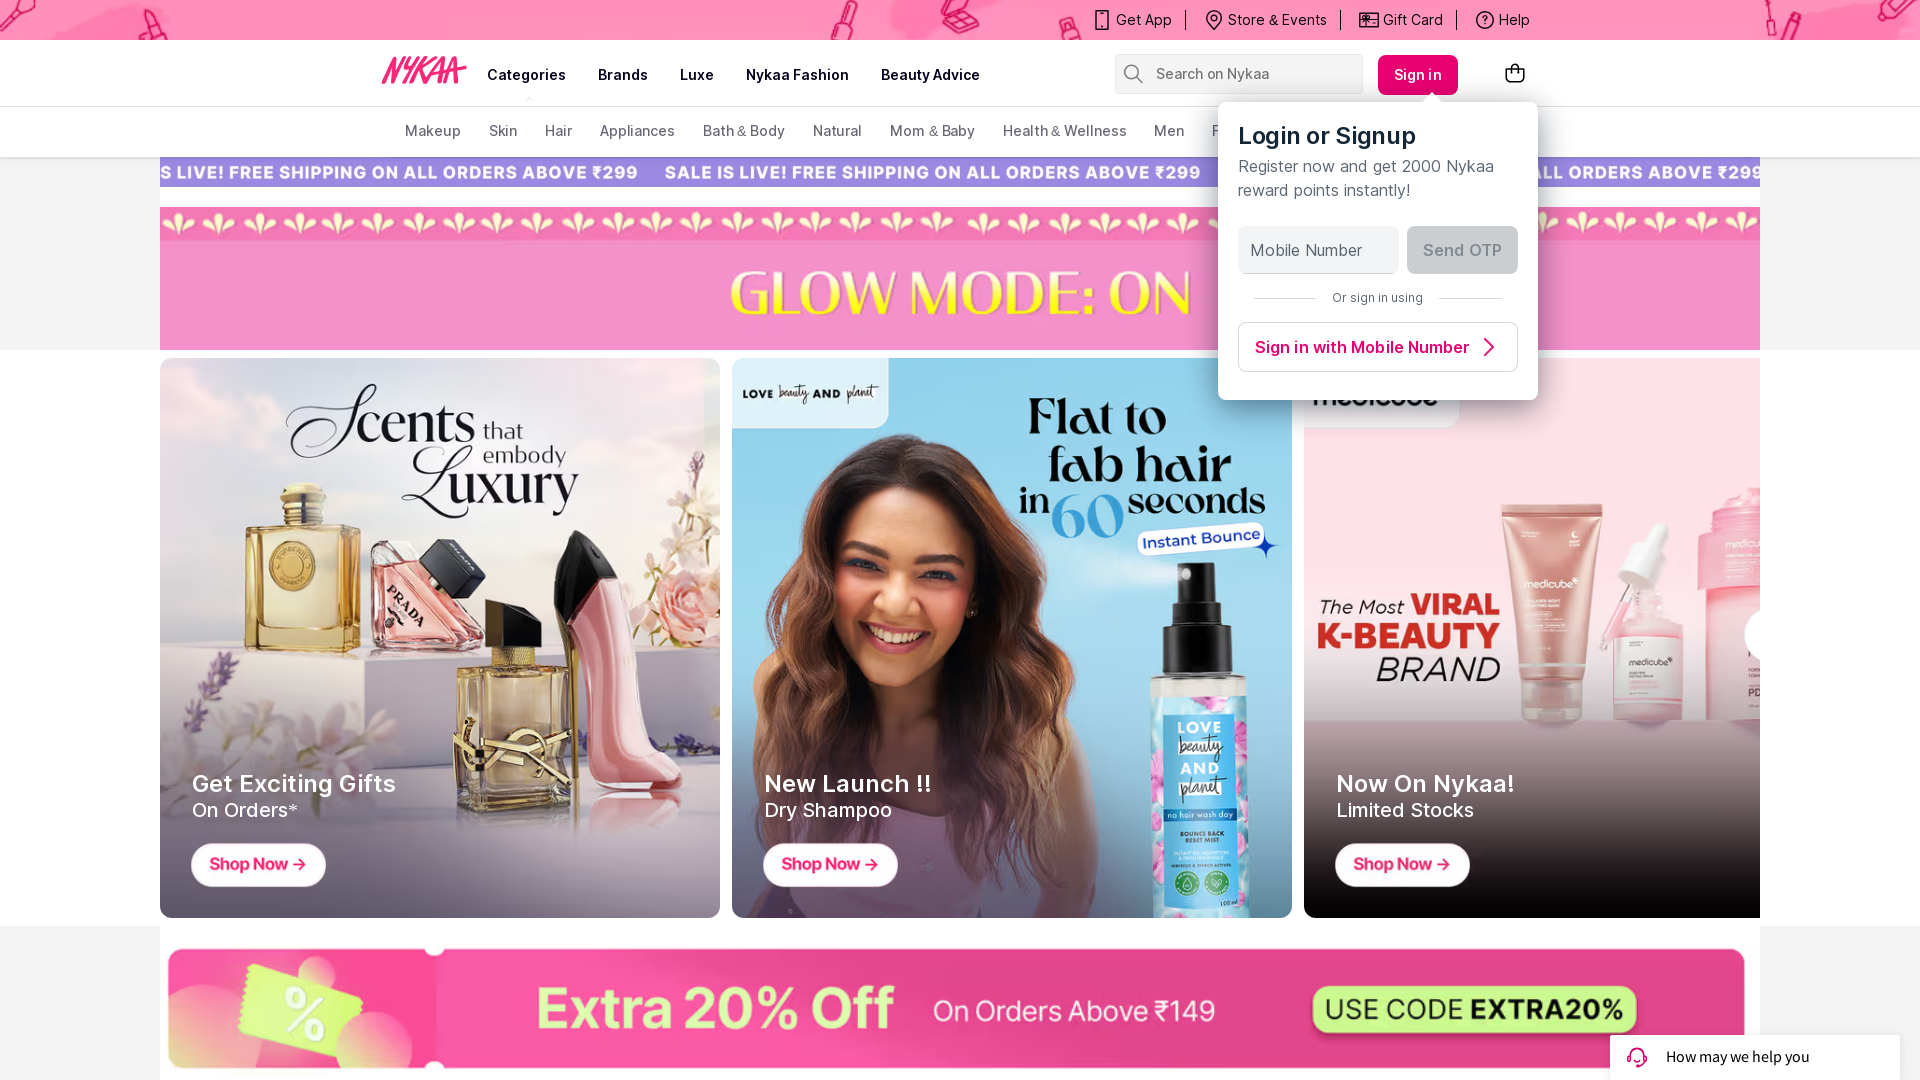

Waited for page DOM content to be fully loaded
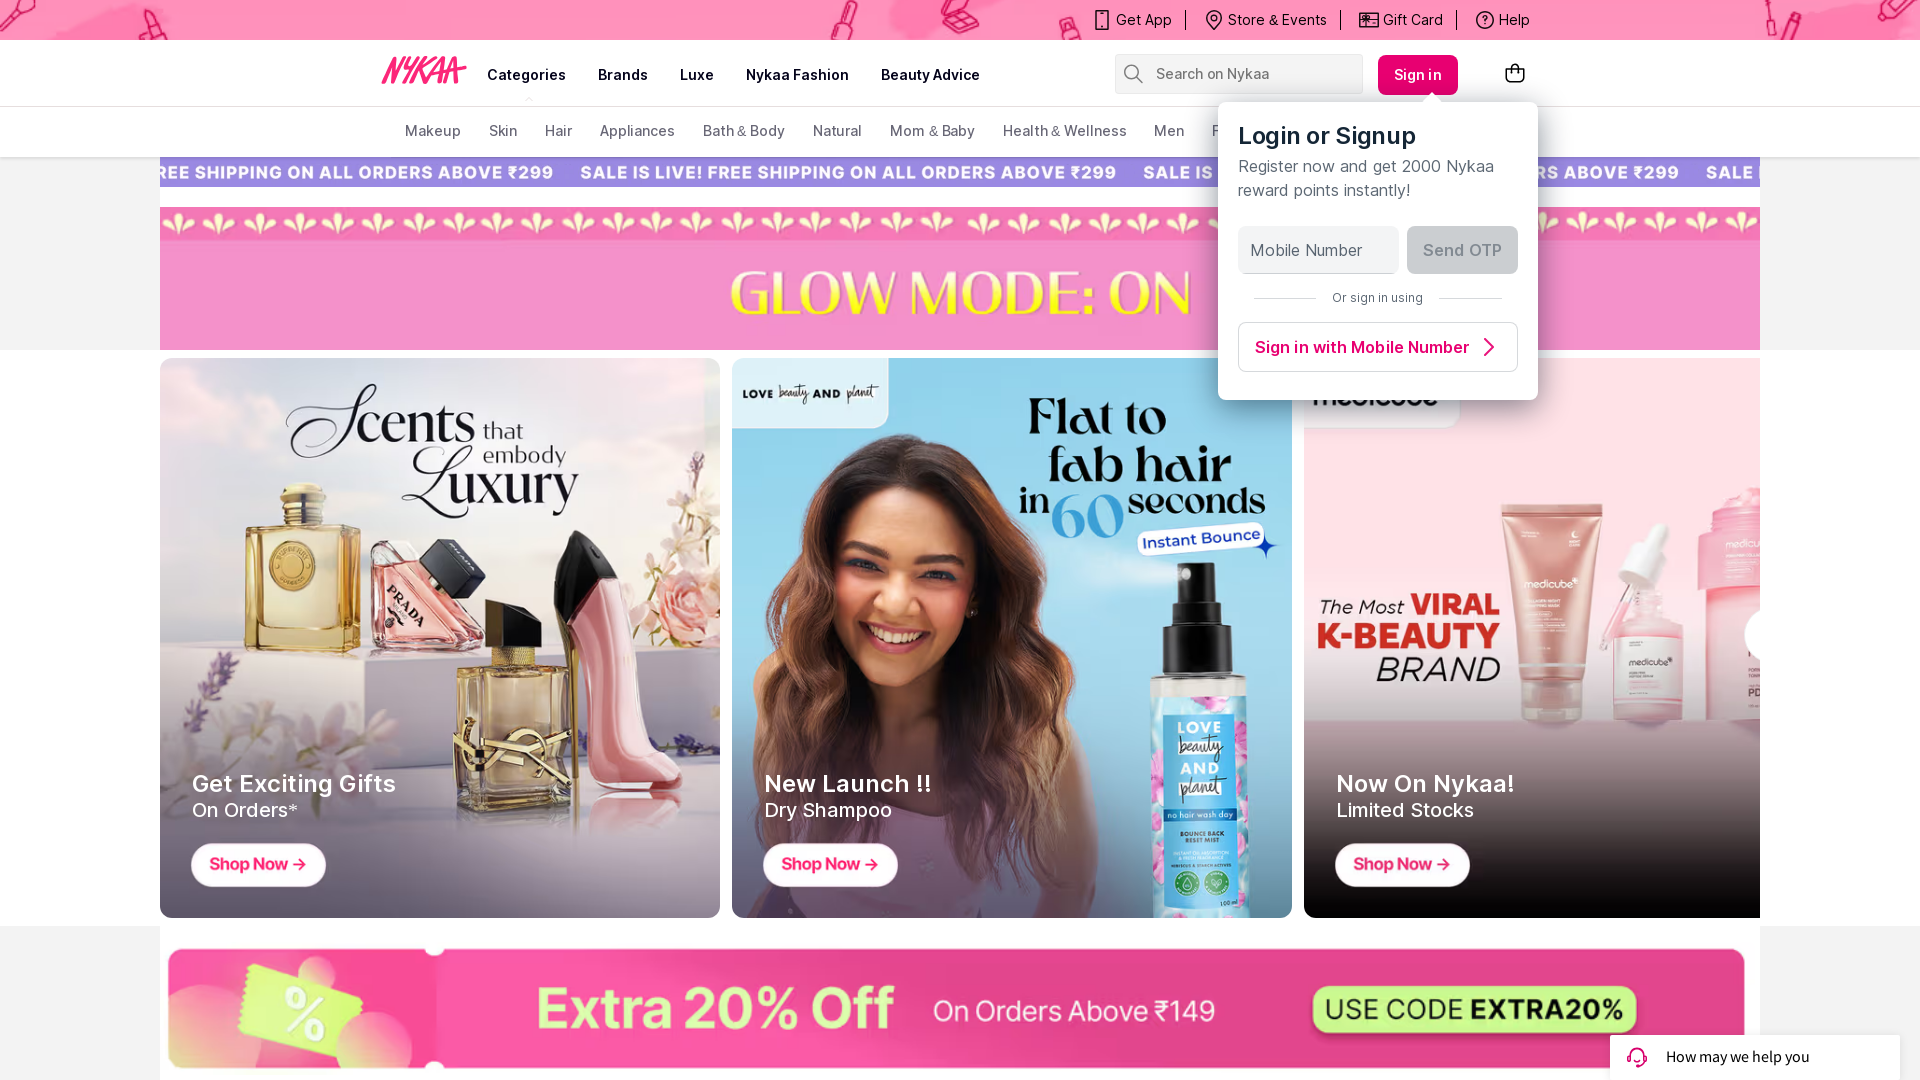

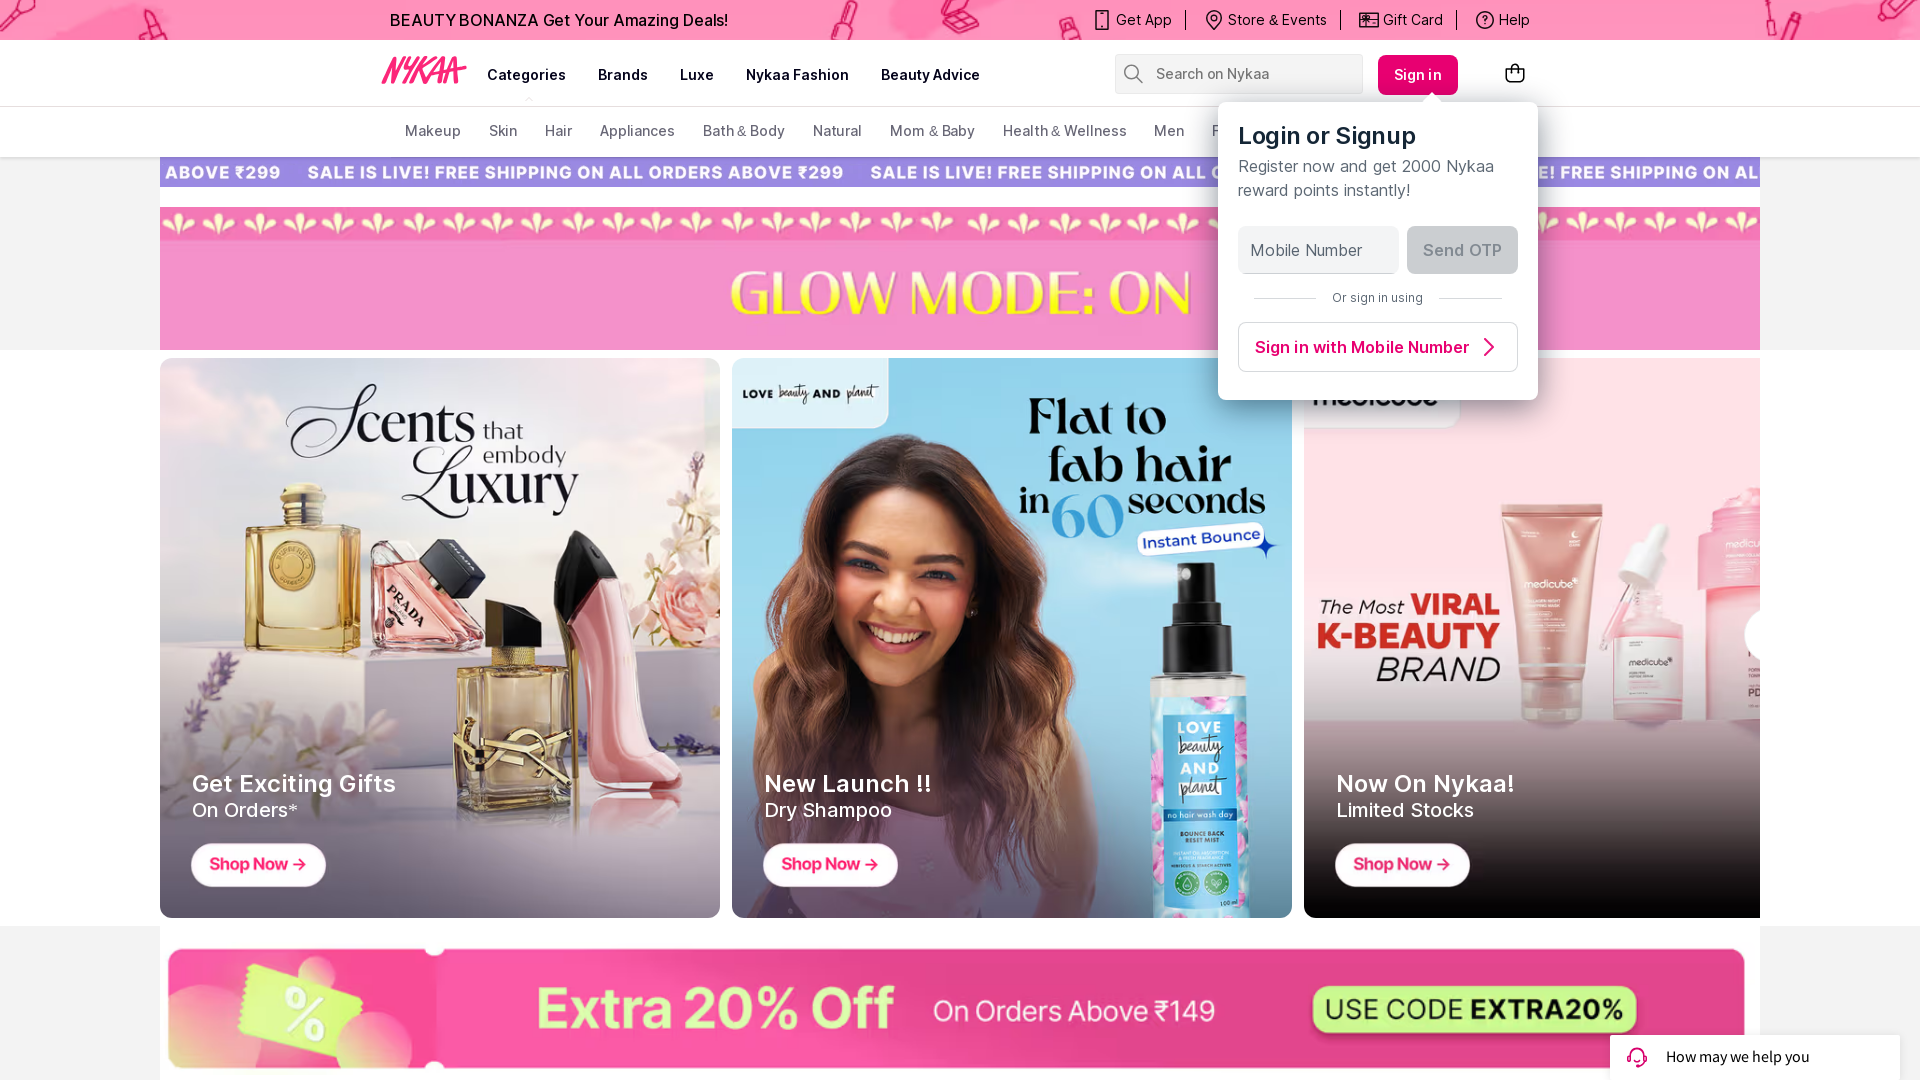